Tests password validation with mixed case letters, numbers and special characters

Starting URL: https://testpages.eviltester.com/styled/apps/7charval/simple7charvalidation.html

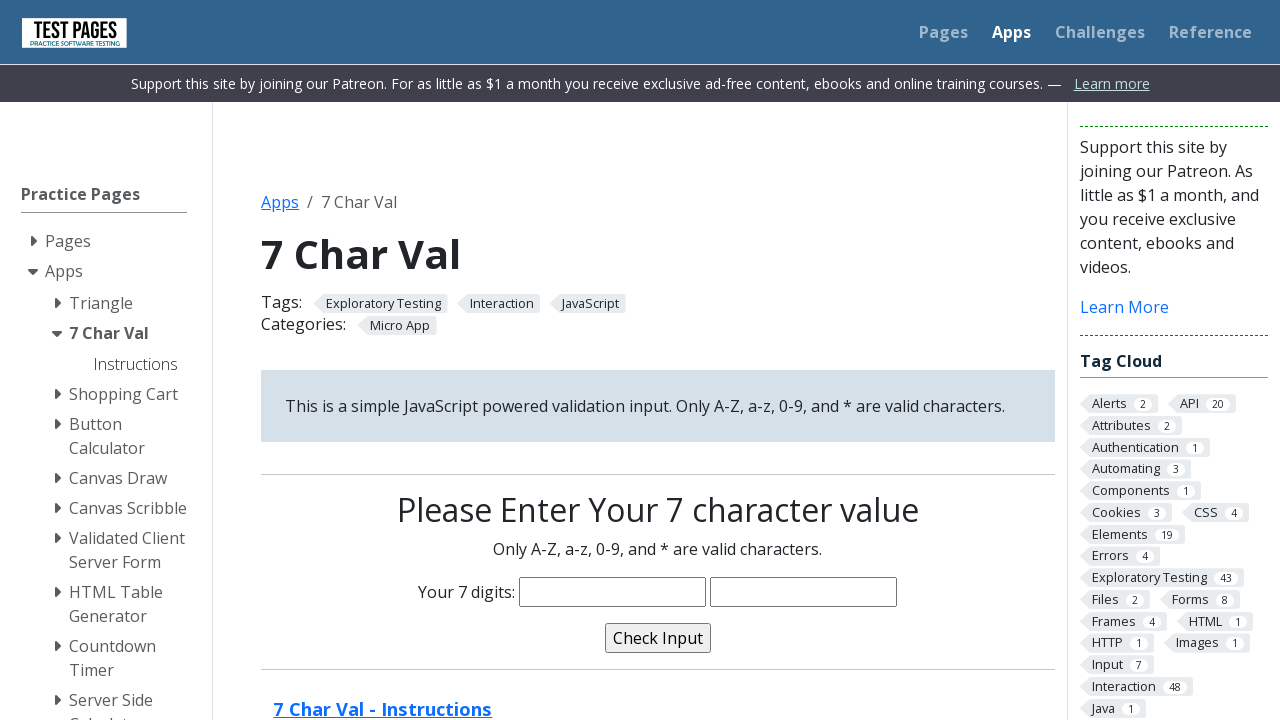

Filled password field with 'abedS2*' containing lowercase, uppercase, numbers and special characters on input[name='characters']
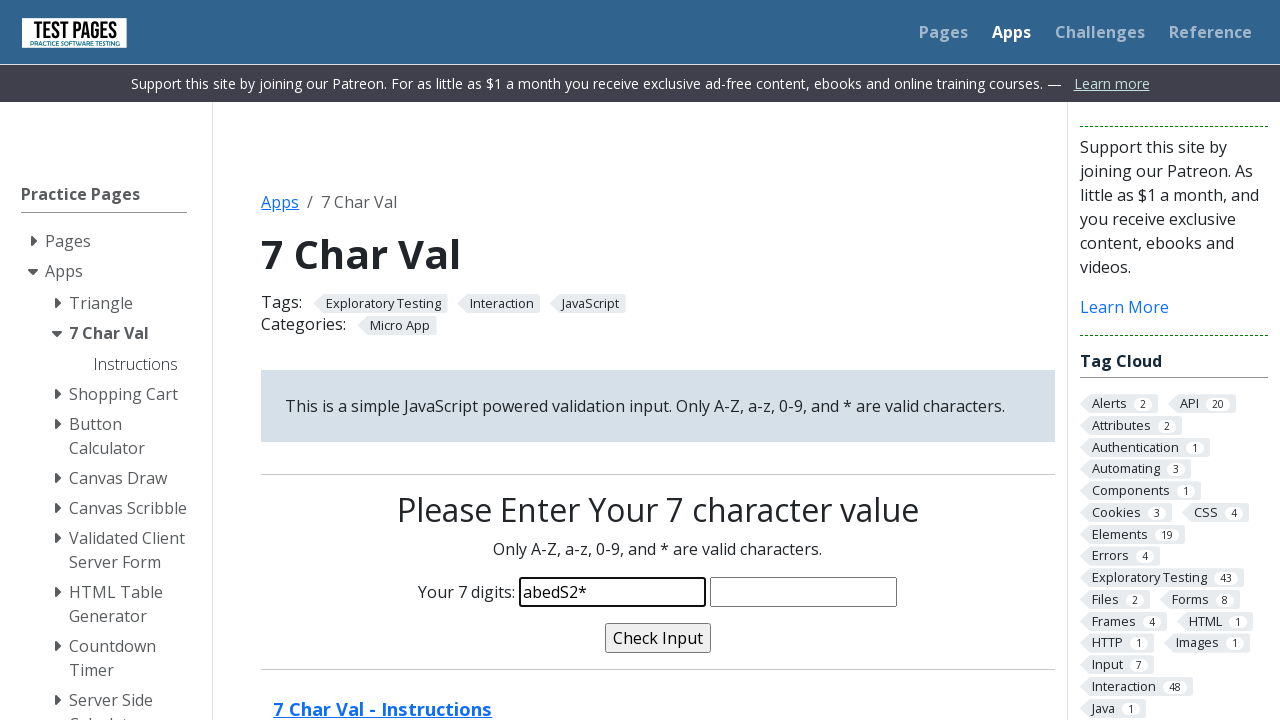

Clicked validate button to check password at (658, 638) on input[name='validate']
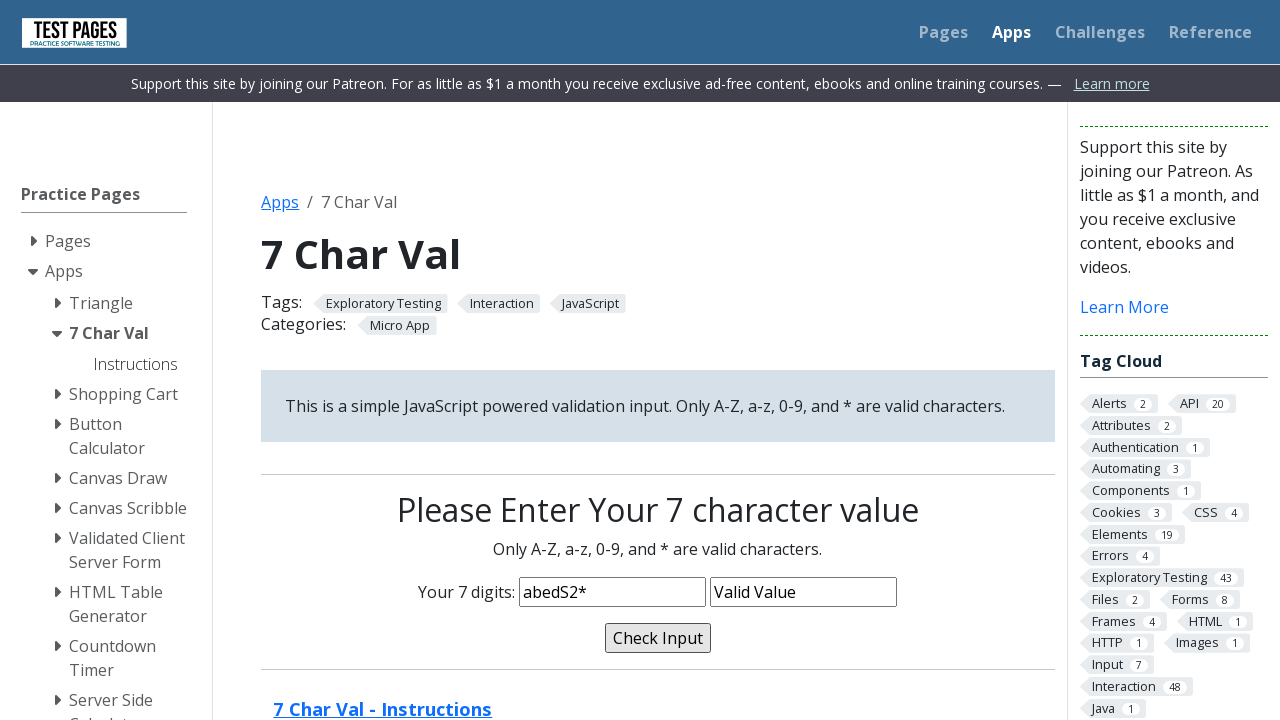

Validation message appeared on the page
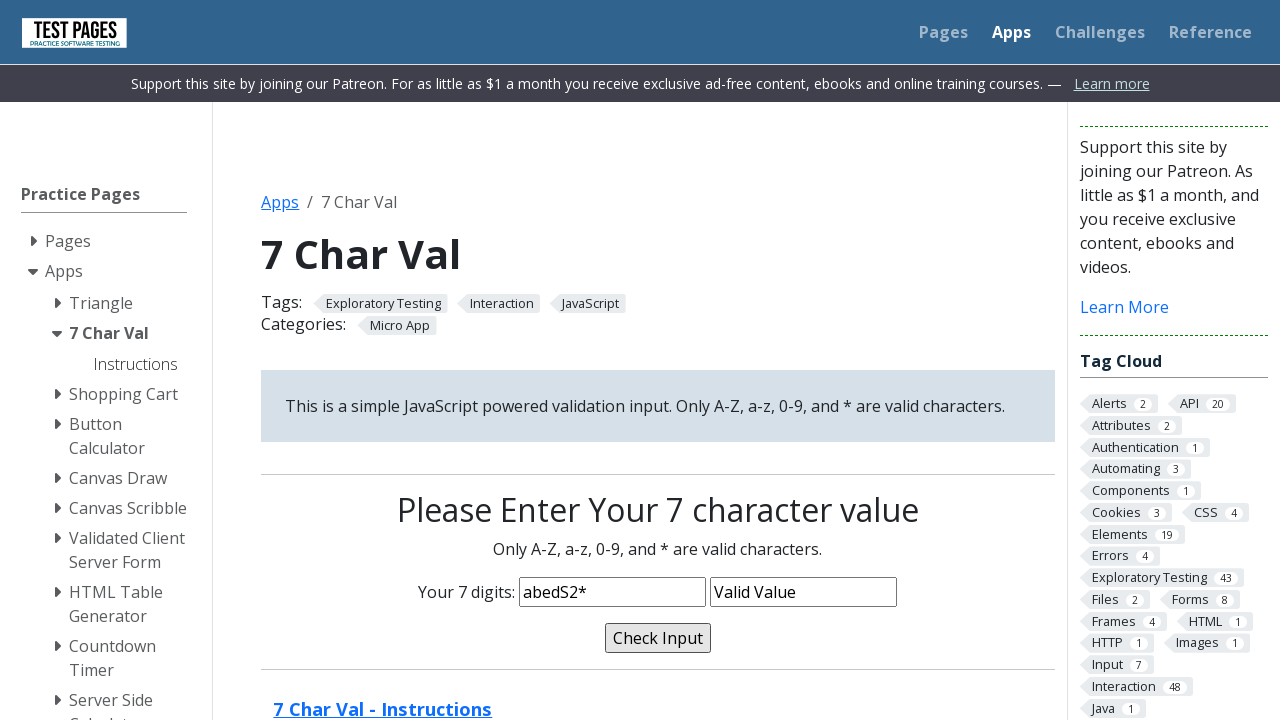

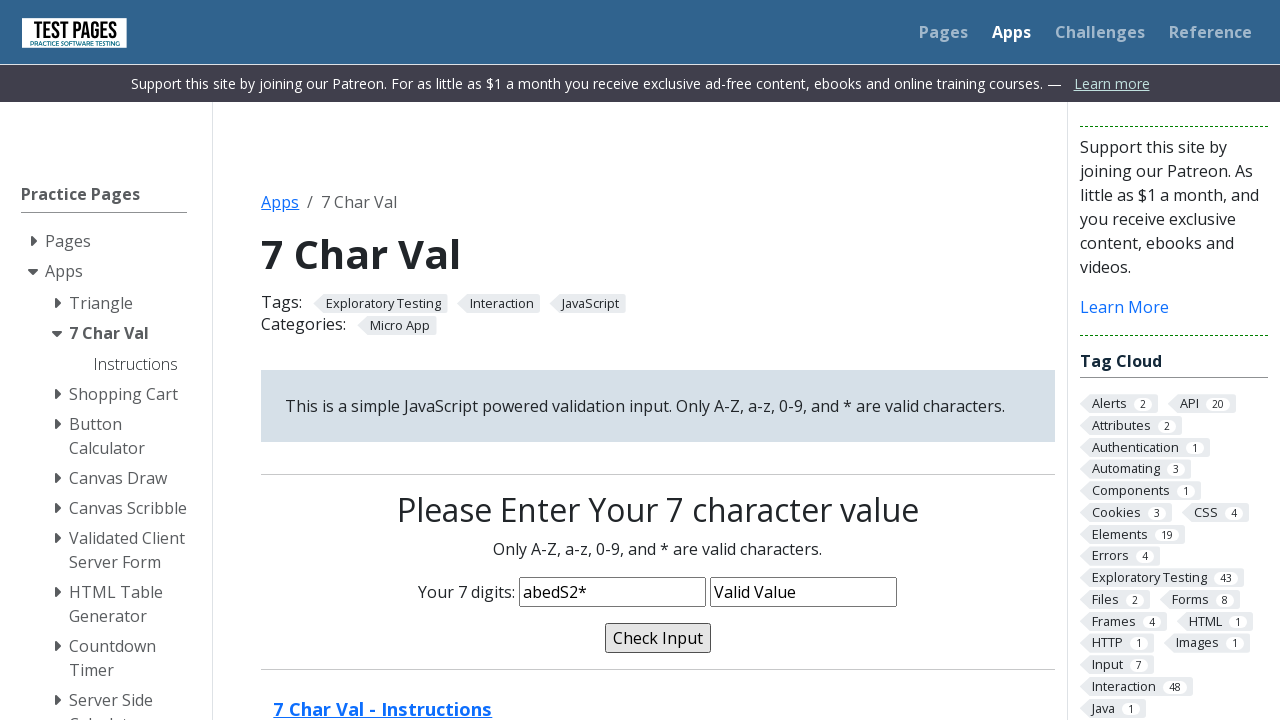